Tests dynamic loading by clicking the start button and waiting for the loading indicator to disappear before verifying the message

Starting URL: http://the-internet.herokuapp.com/dynamic_loading/1

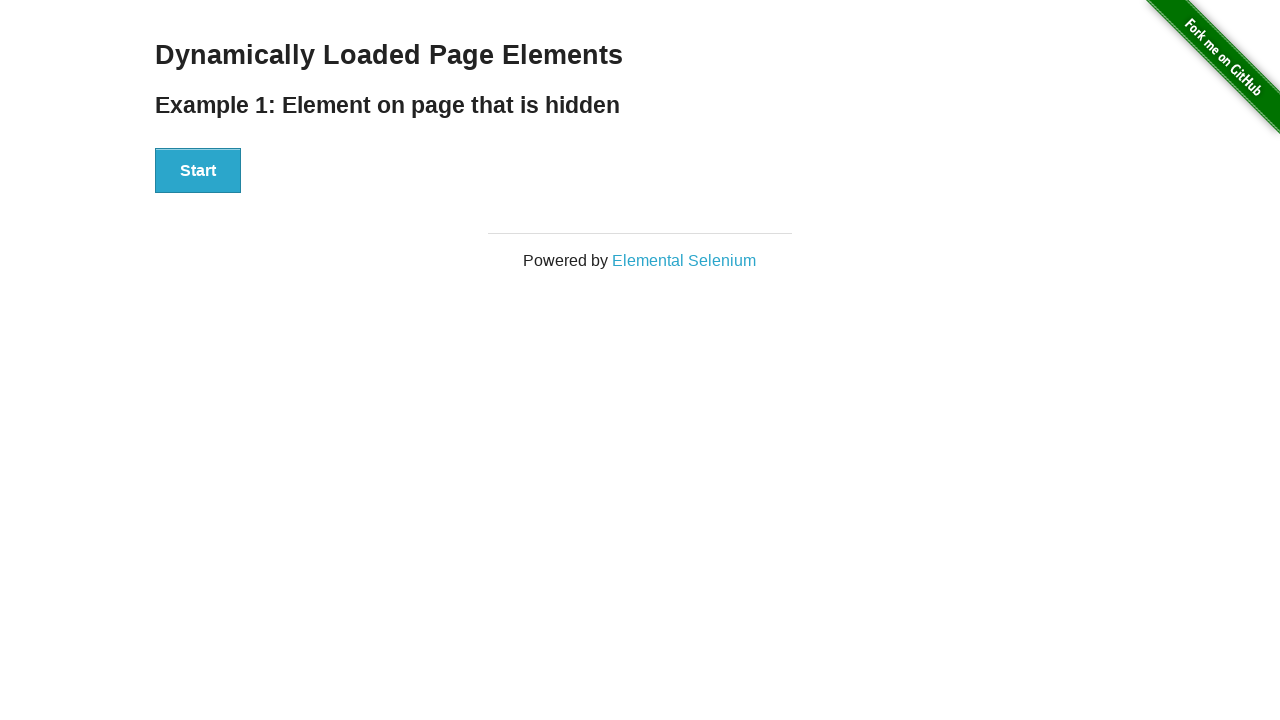

Clicked the start button to trigger dynamic loading at (198, 171) on button
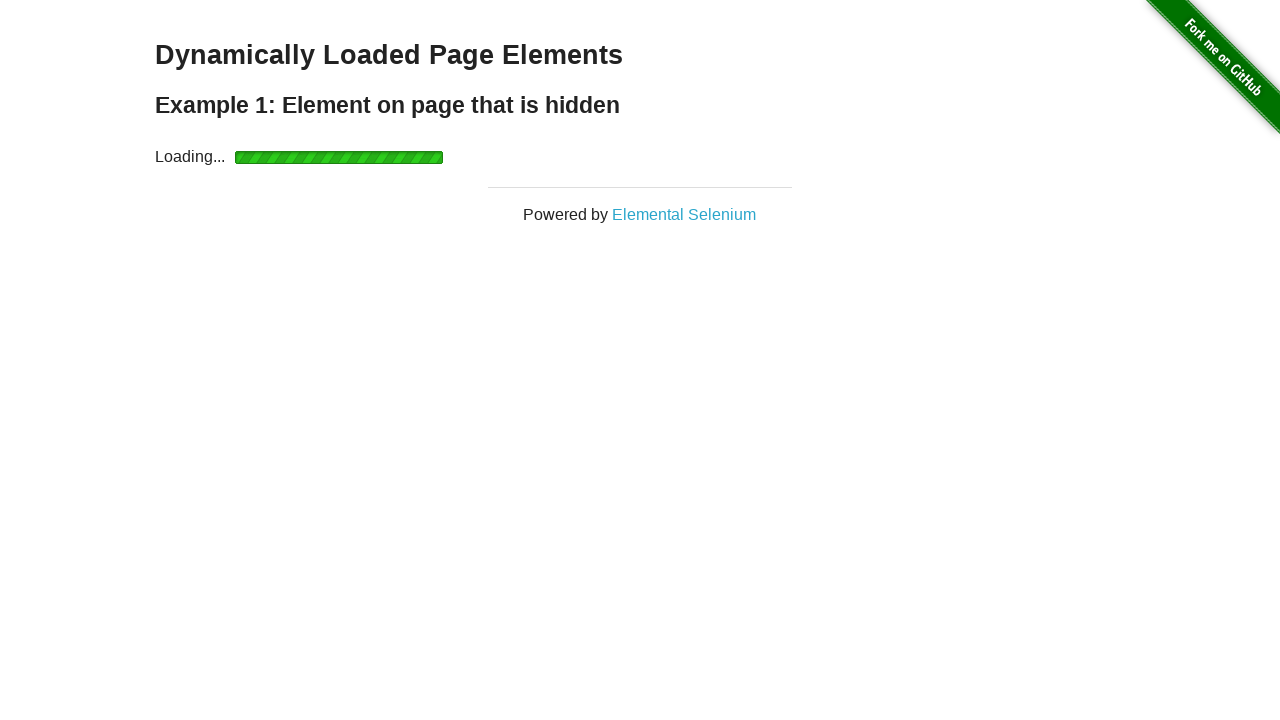

Waited for the loading indicator to disappear
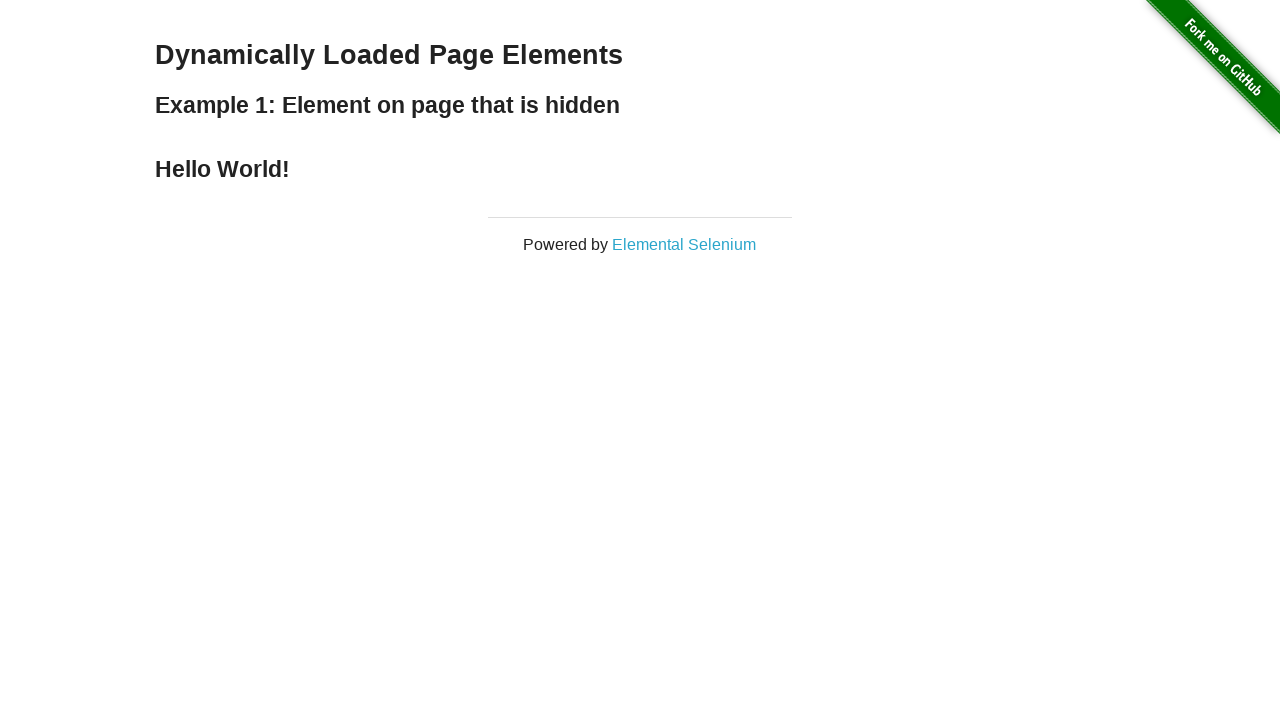

Verified the completion message is displayed
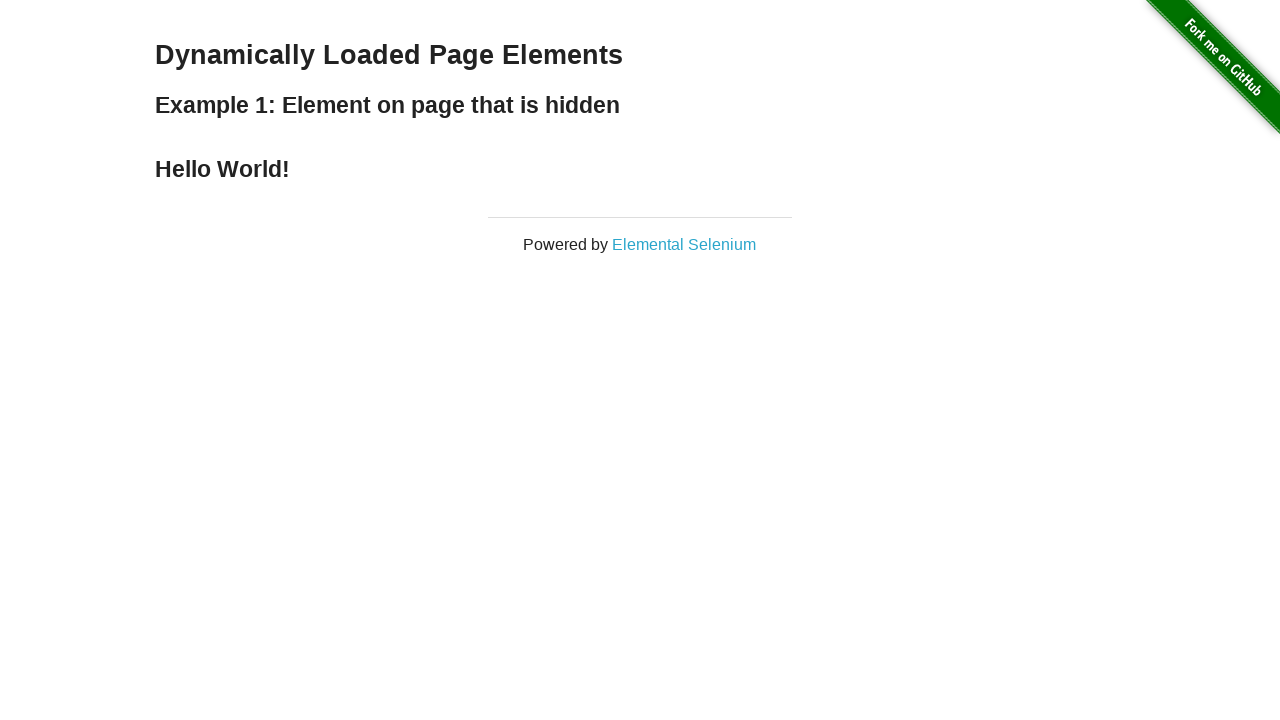

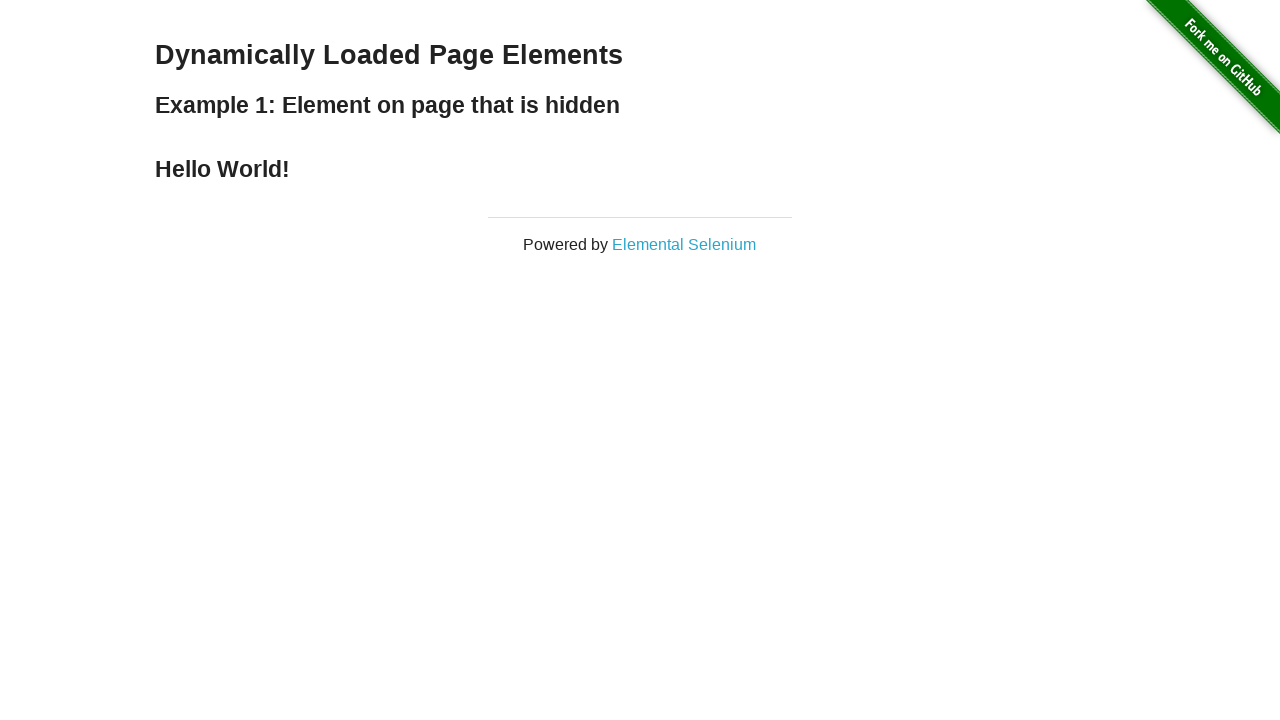